Tests JavaScript confirm dialog by clicking a button that triggers a confirm alert, dismissing it (clicking Cancel), and verifying the result message does not contain "successfuly".

Starting URL: https://the-internet.herokuapp.com/javascript_alerts

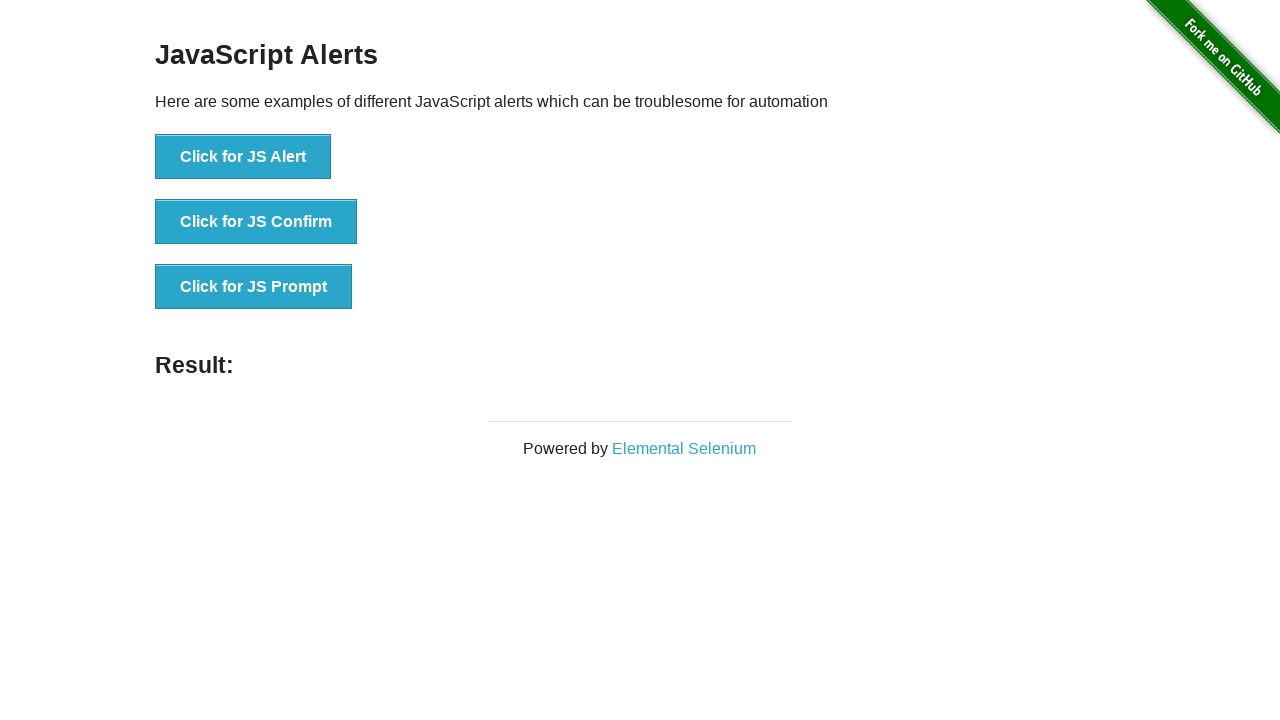

Set up dialog handler to dismiss confirm dialogs
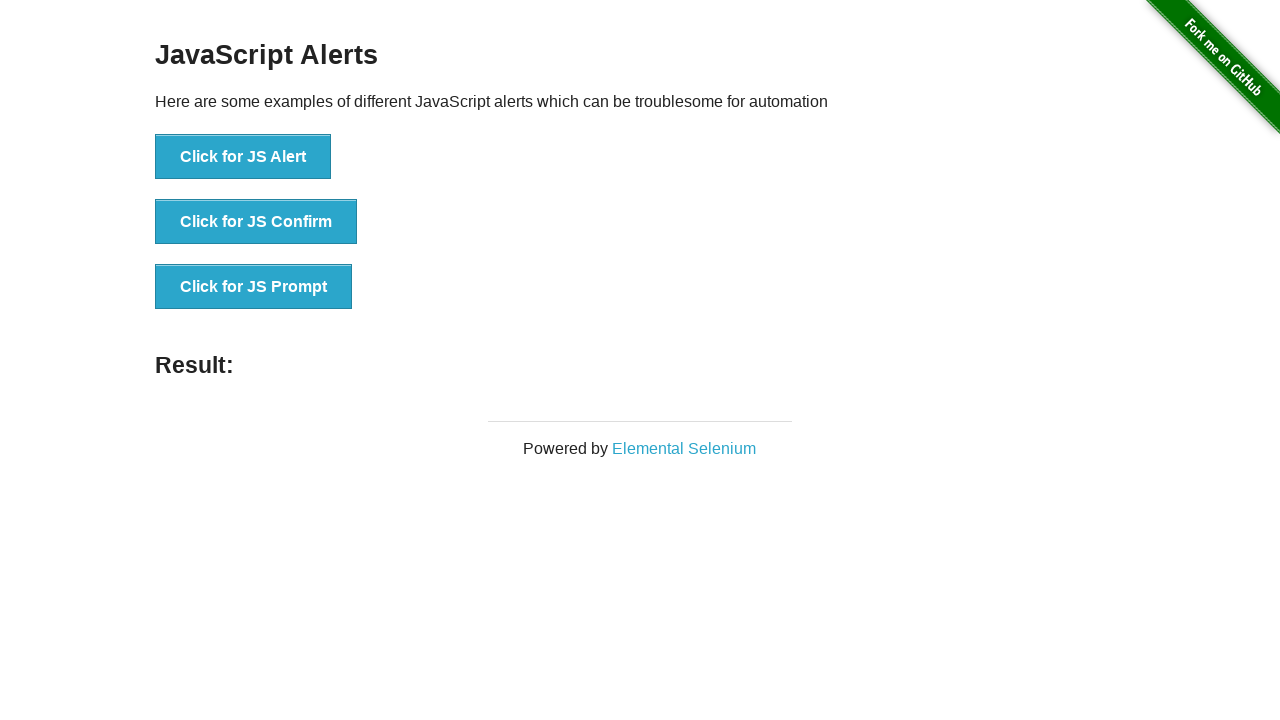

Clicked button to trigger JavaScript confirm dialog at (256, 222) on xpath=//*[text()='Click for JS Confirm']
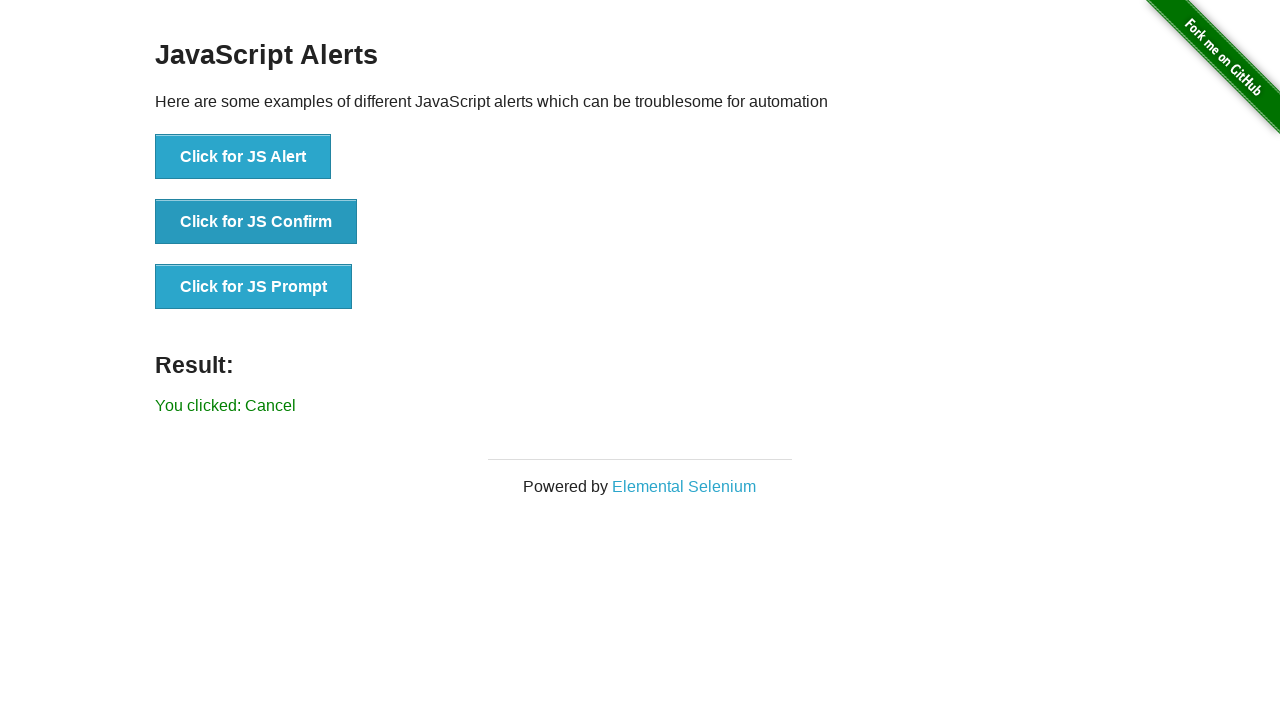

Result message element loaded
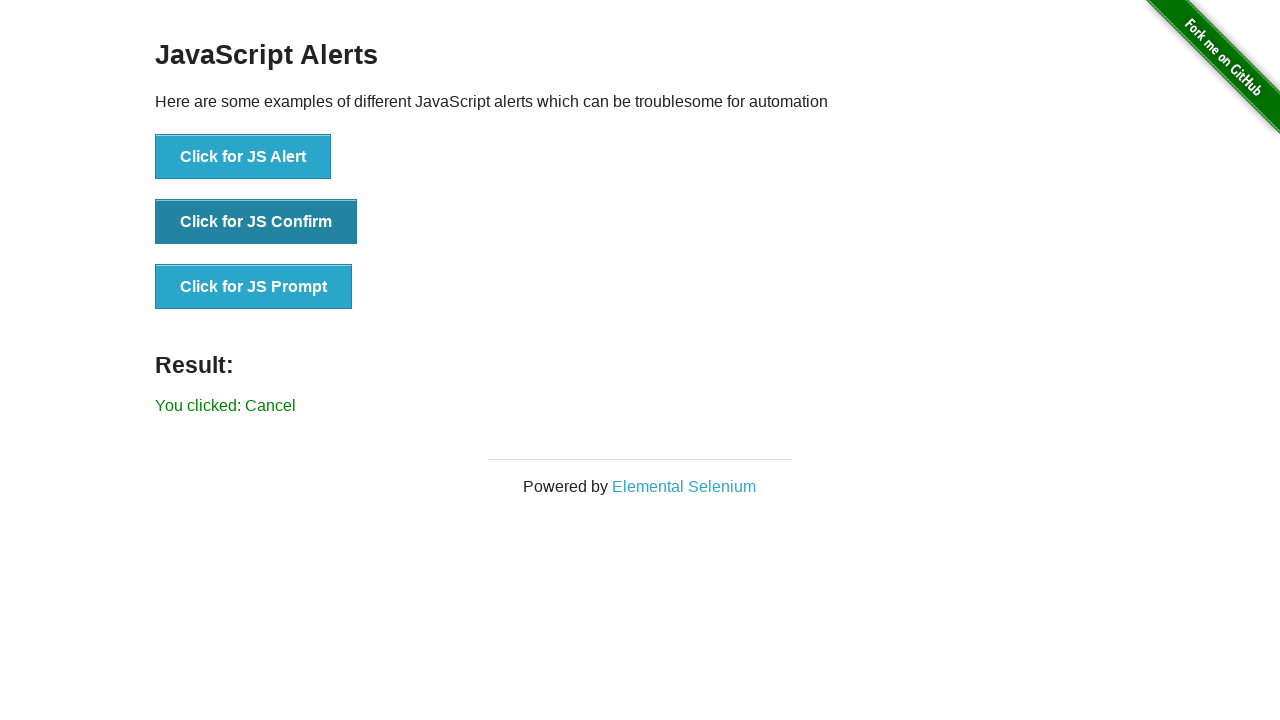

Retrieved result text: 'You clicked: Cancel'
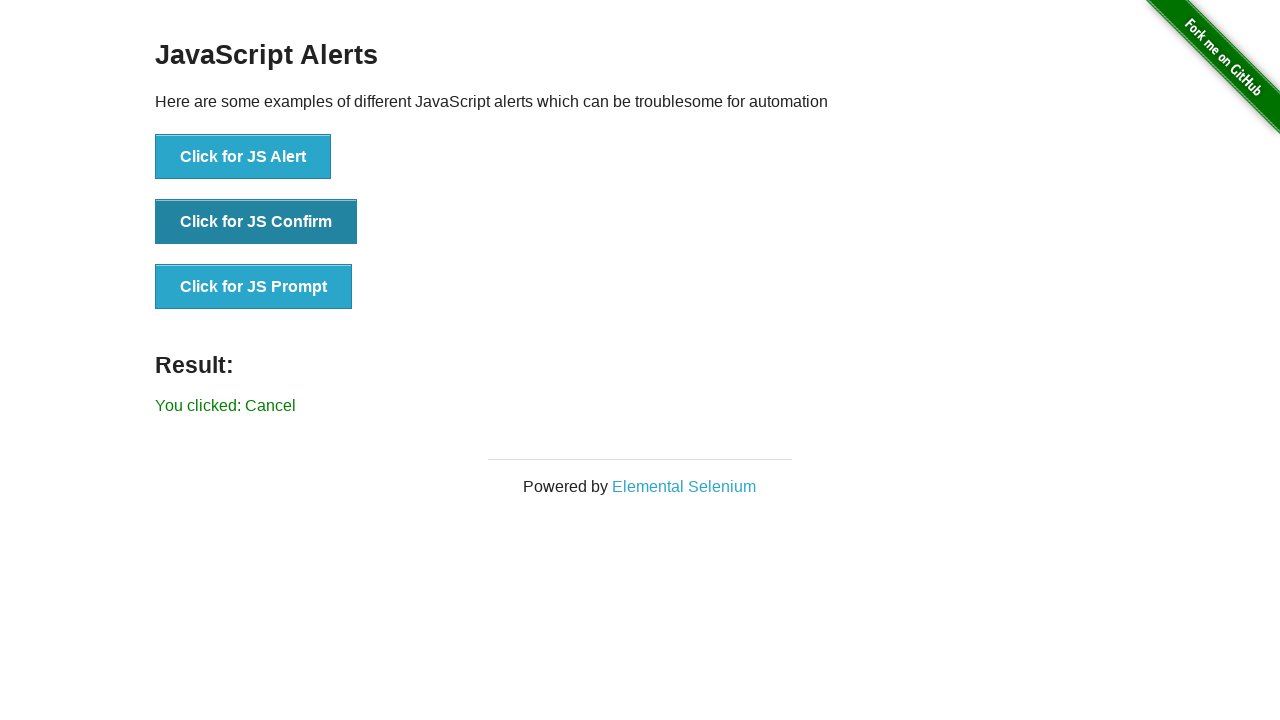

Verified result text does not contain 'successfuly'
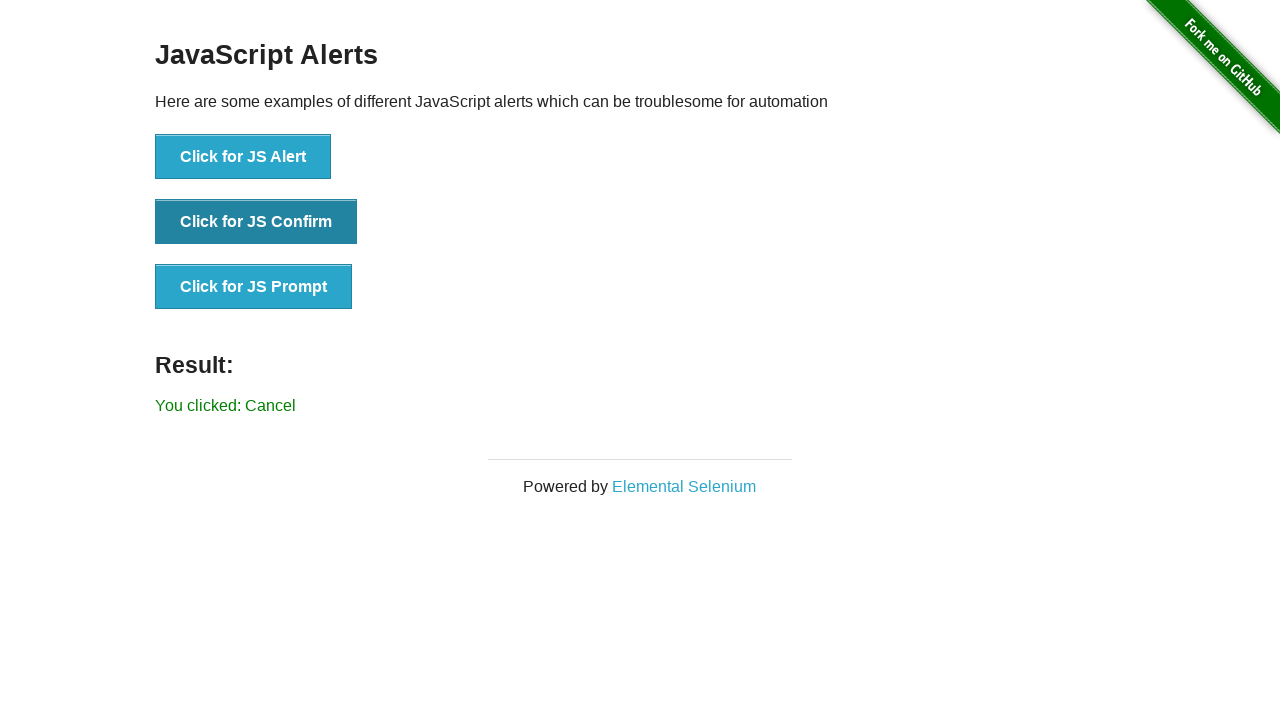

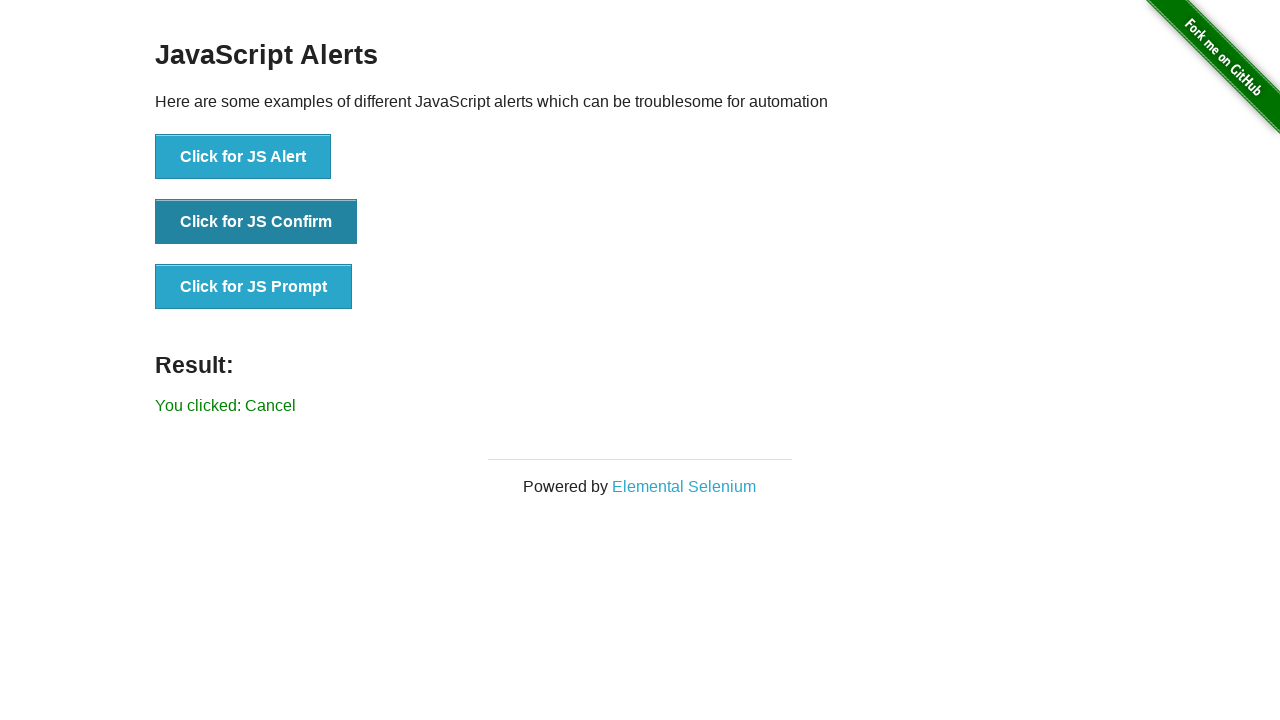